Tests navigation to the A/B Testing page and verifies the page header displays correctly

Starting URL: https://the-internet.herokuapp.com/

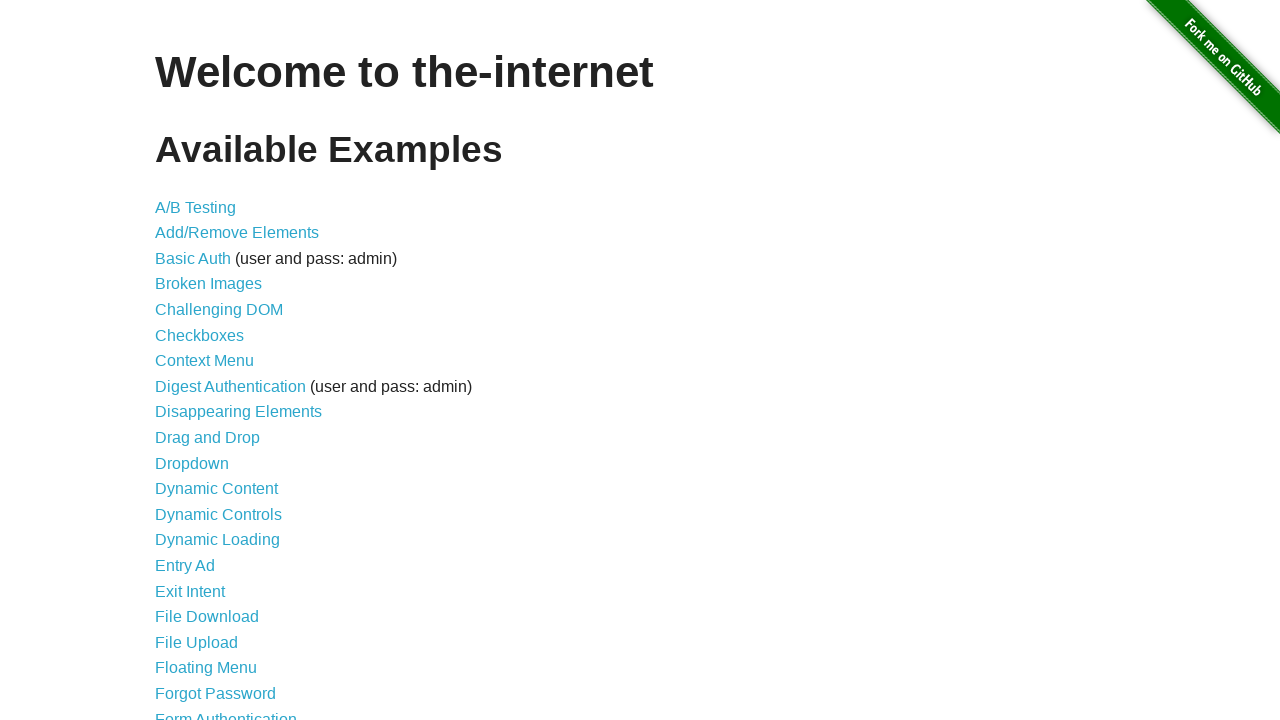

Clicked on A/B Testing link at (196, 207) on a[href='/abtest']
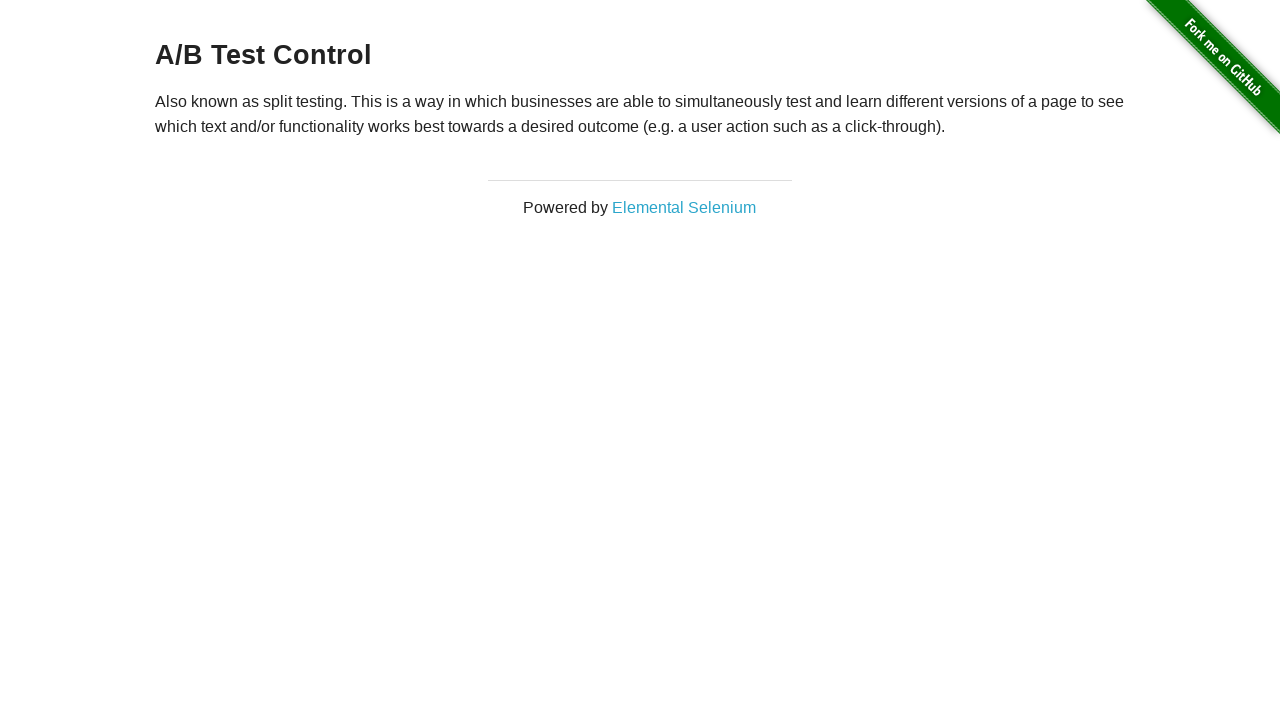

Located h3 header element
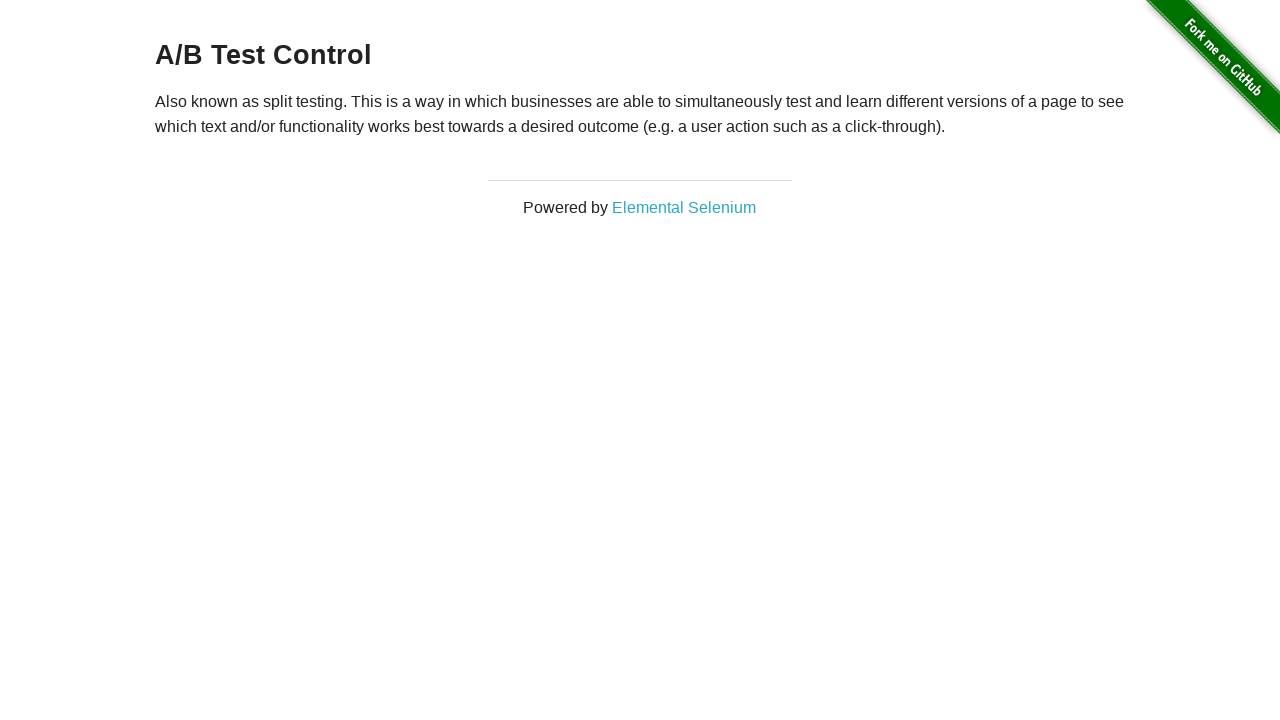

Waited for h3 header to load
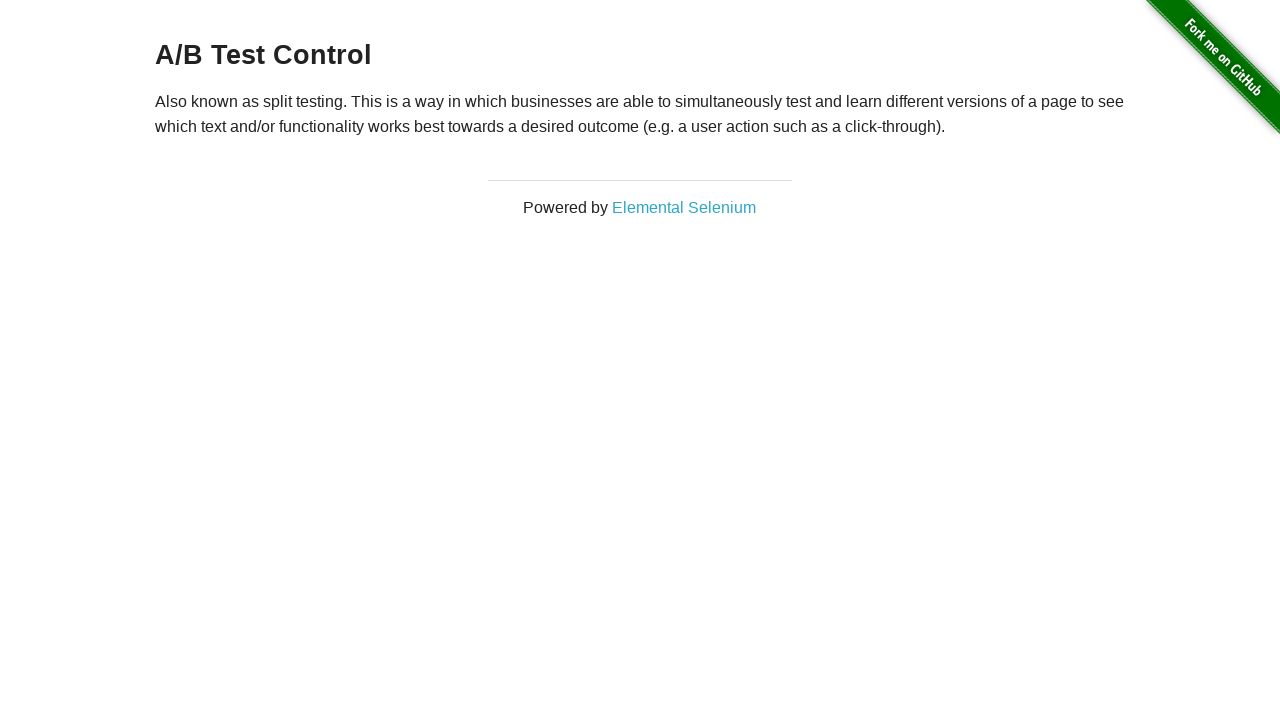

Verified page header contains 'A/B Test'
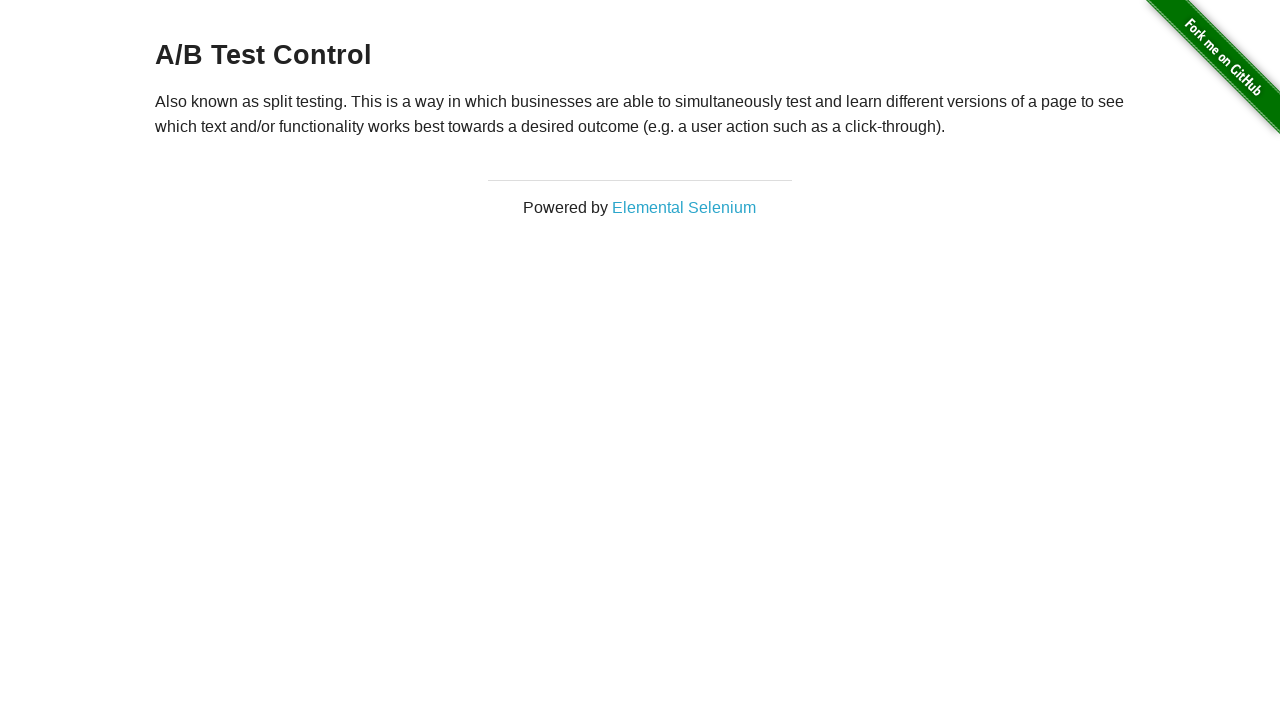

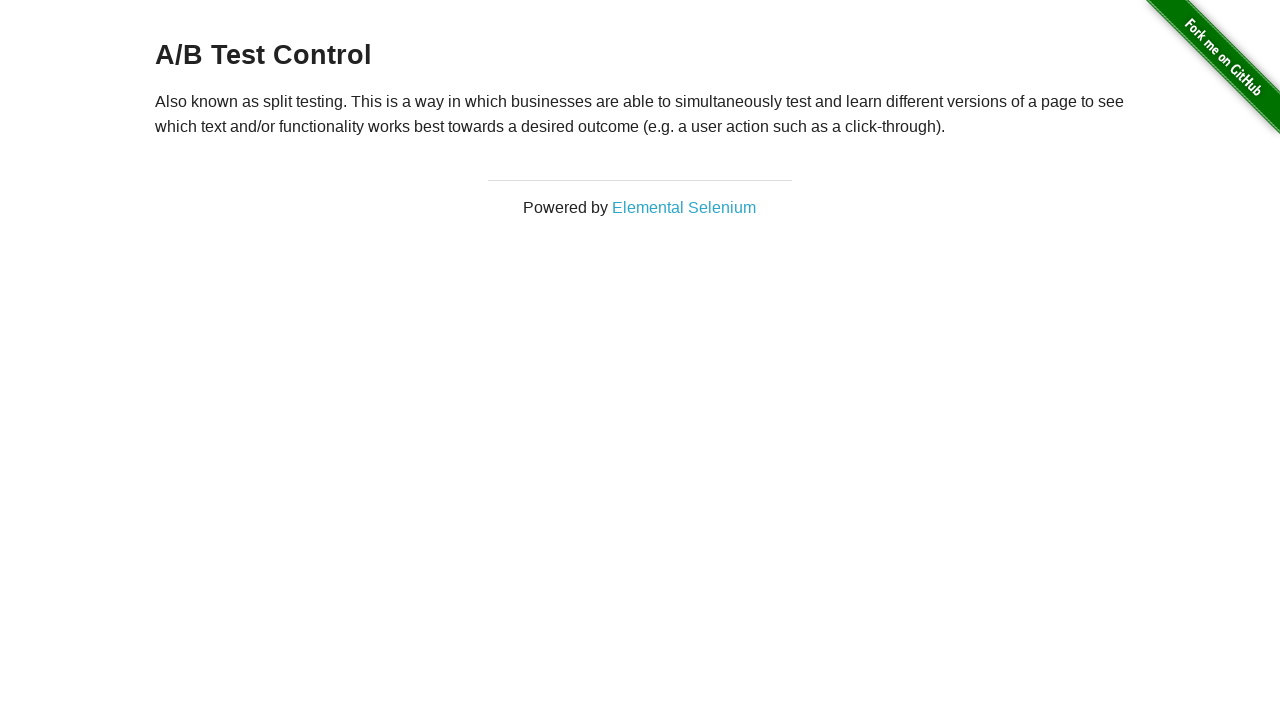